Tests that entered text is trimmed when saving an edit

Starting URL: https://demo.playwright.dev/todomvc

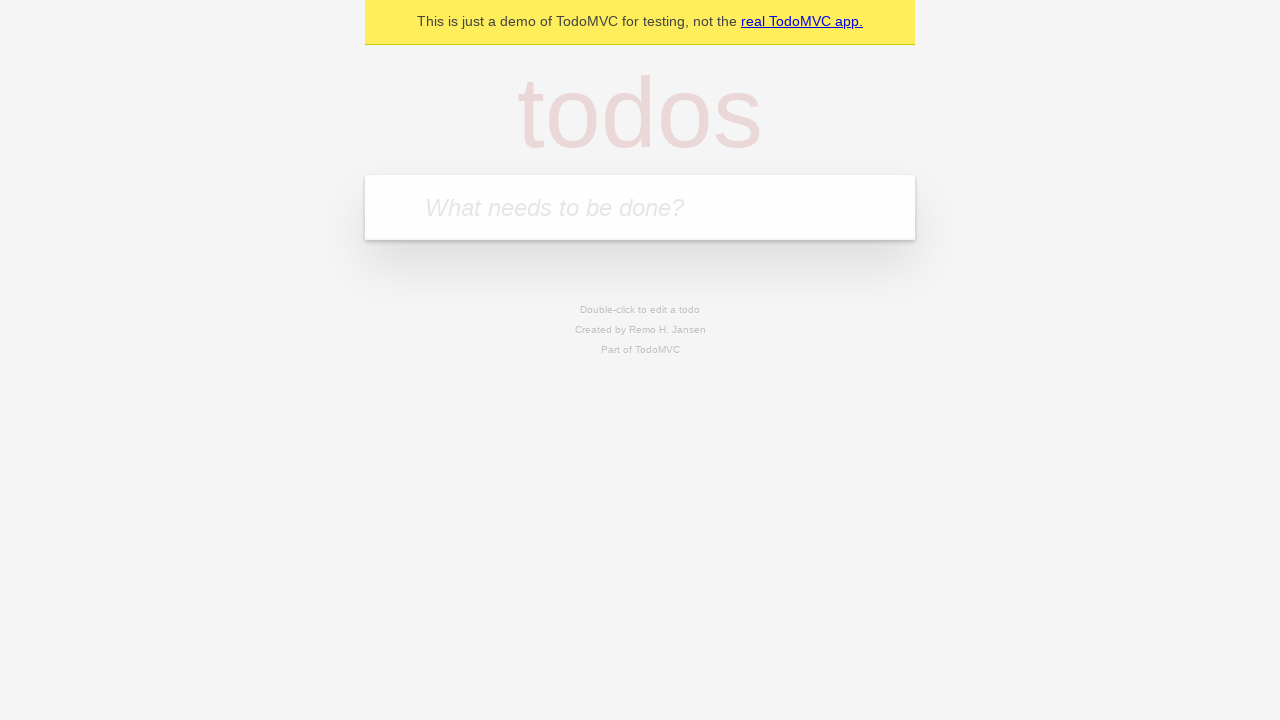

Filled first todo input with 'buy some cheese' on .new-todo
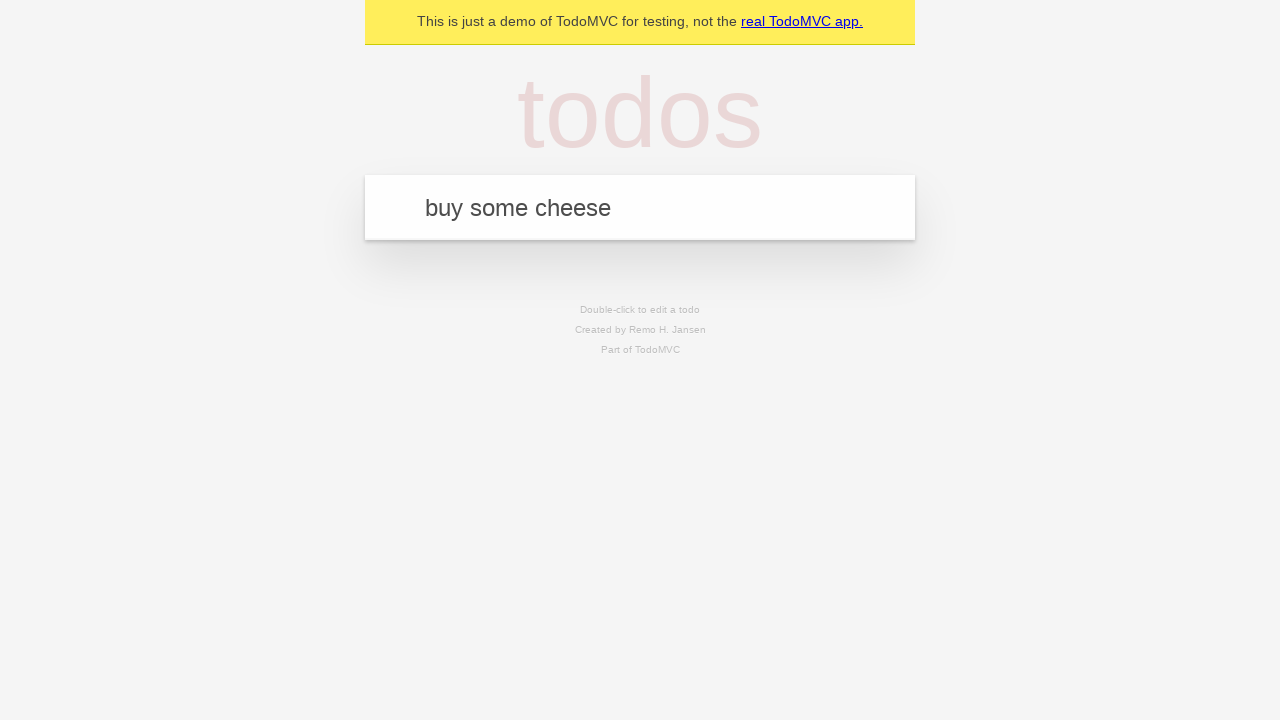

Pressed Enter to create first todo on .new-todo
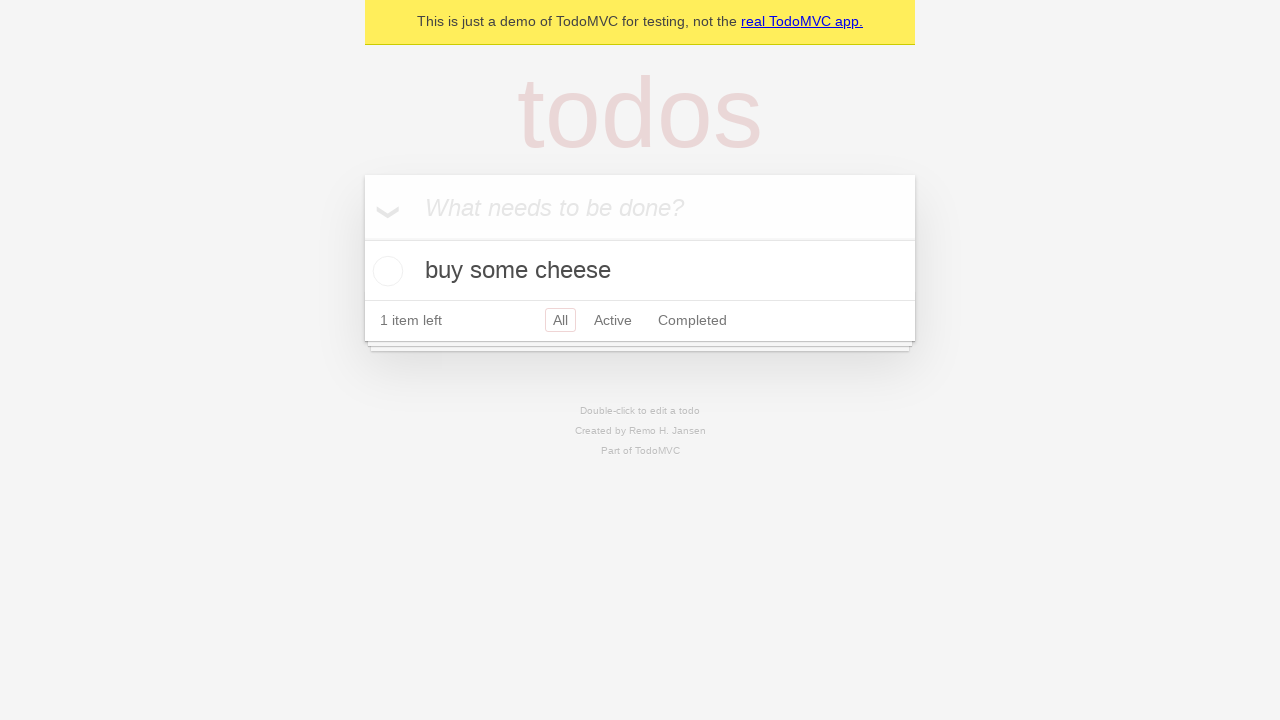

Filled second todo input with 'feed the cat' on .new-todo
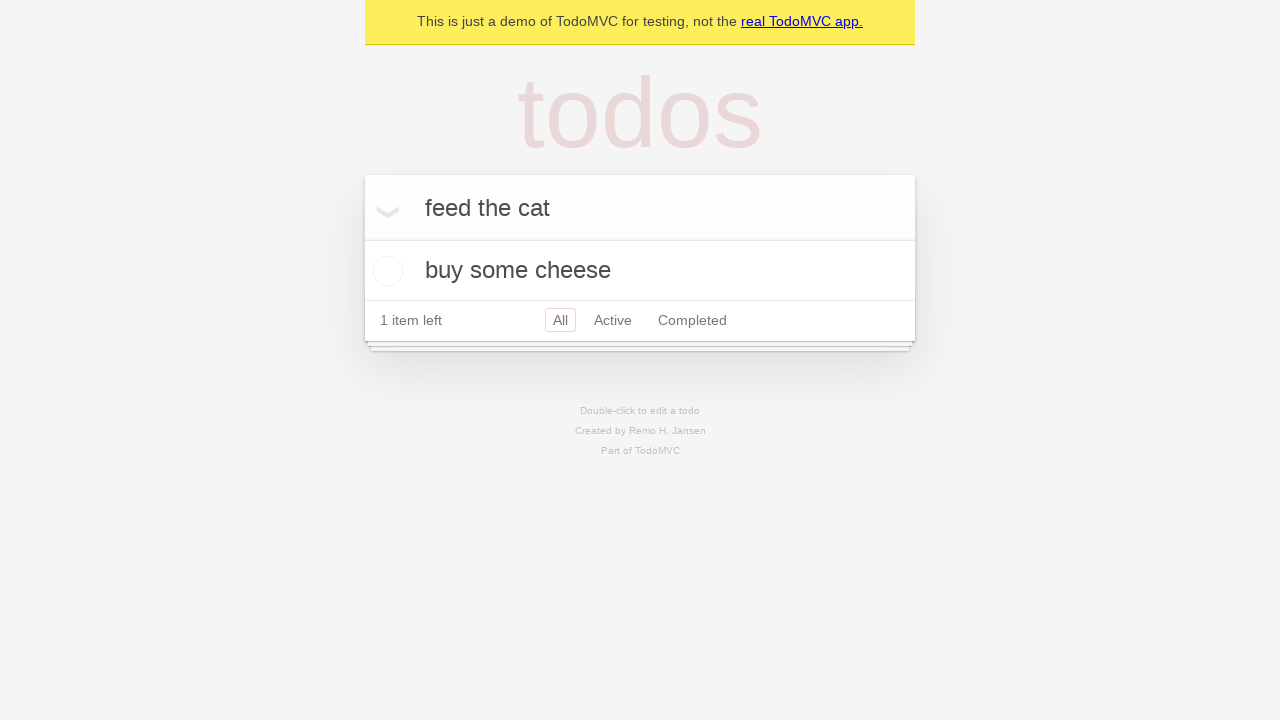

Pressed Enter to create second todo on .new-todo
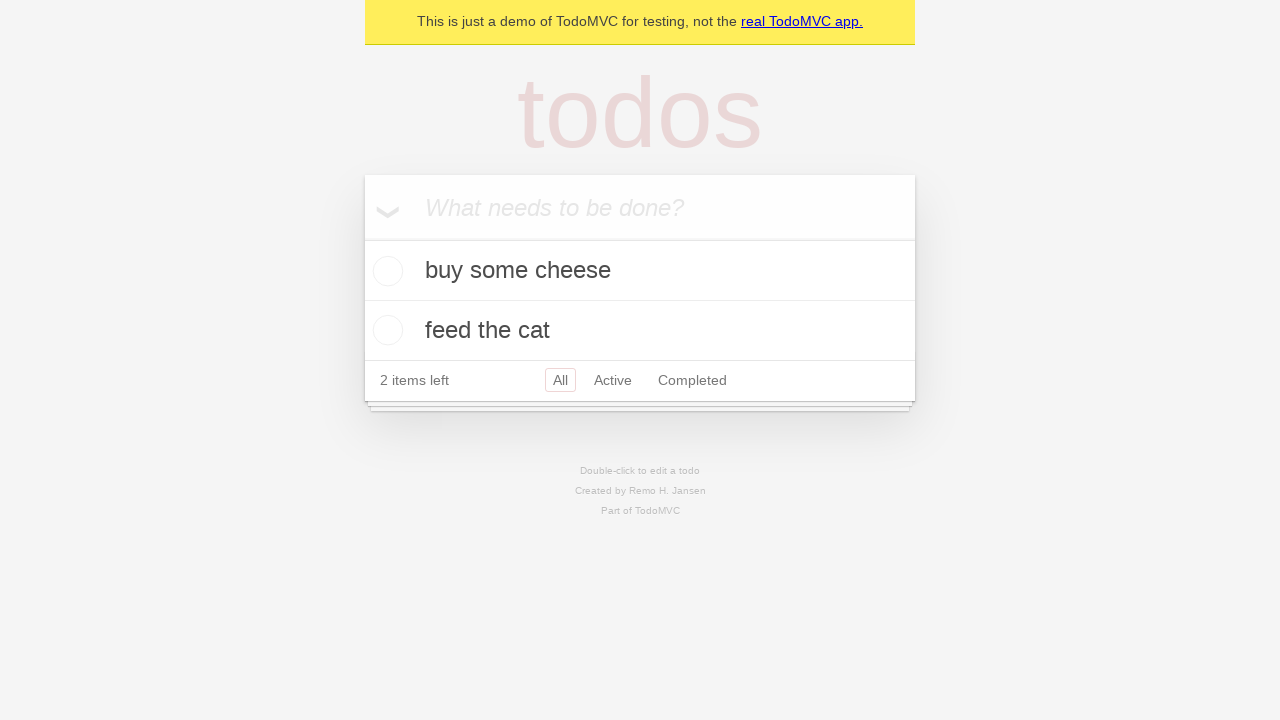

Filled third todo input with 'book a doctors appointment' on .new-todo
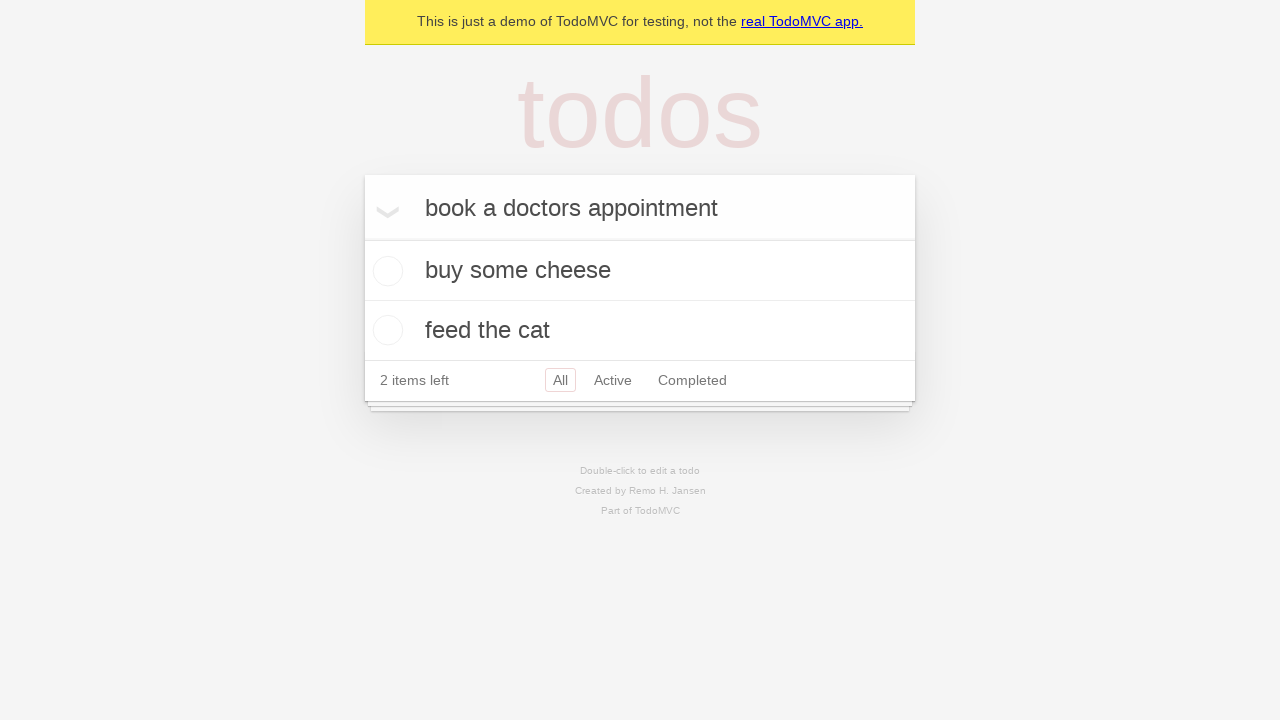

Pressed Enter to create third todo on .new-todo
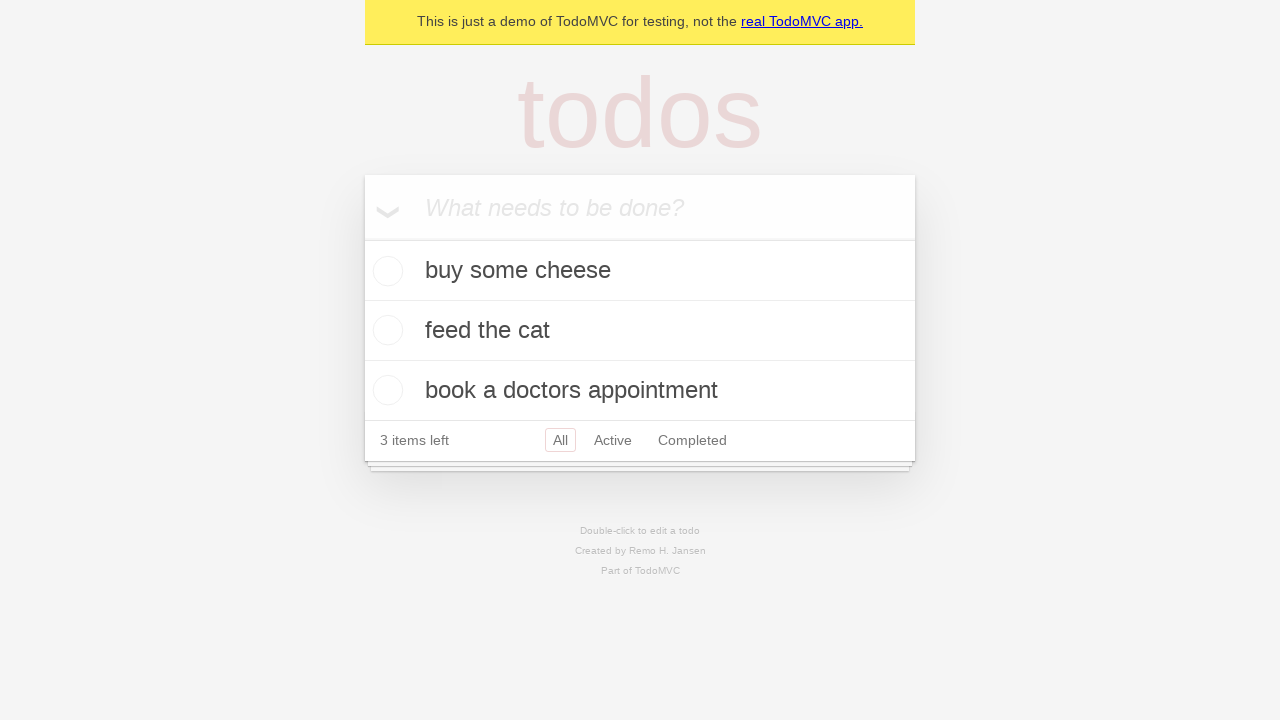

Double-clicked second todo to enter edit mode at (640, 331) on .todo-list li >> nth=1
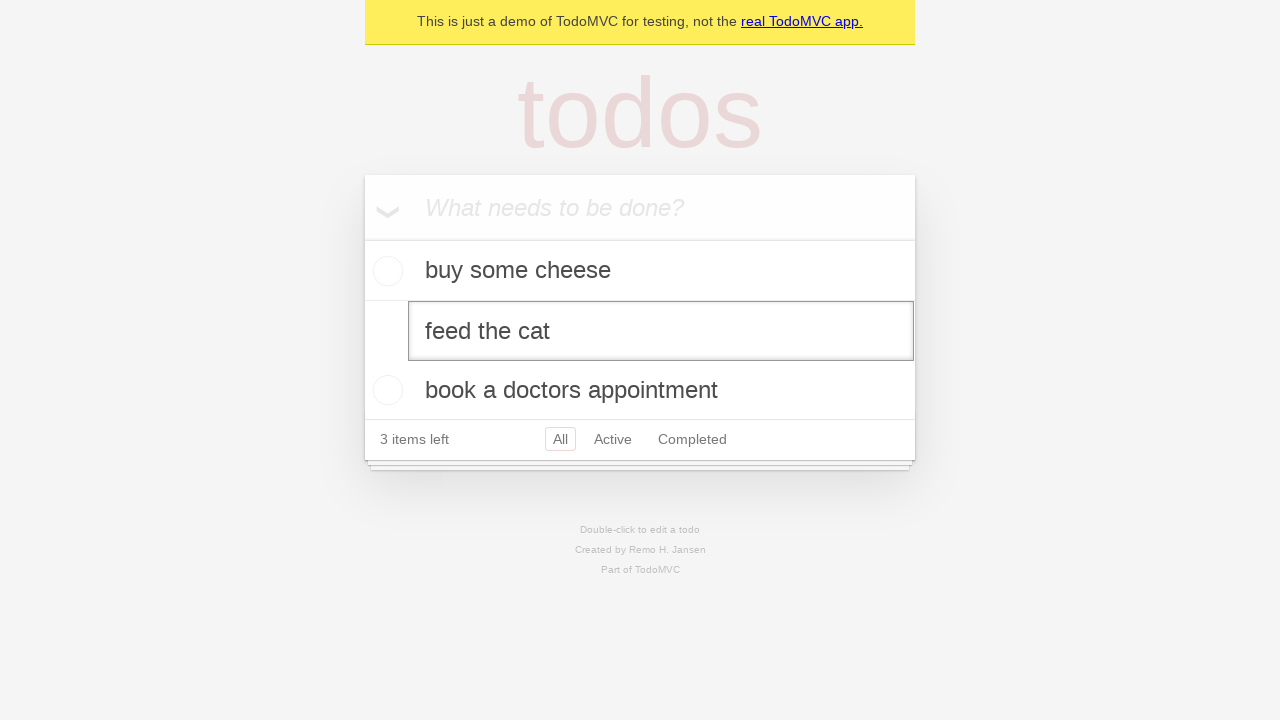

Filled edit field with text containing leading and trailing whitespace on .todo-list li >> nth=1 >> .edit
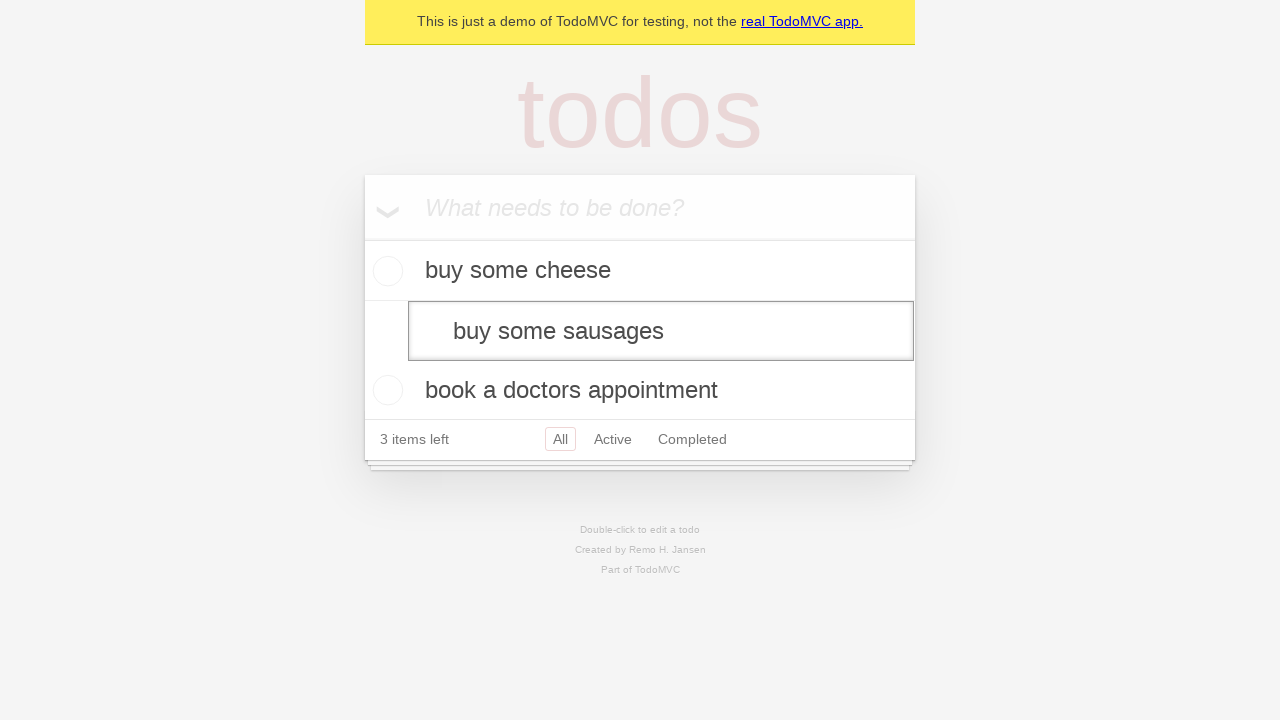

Pressed Enter to save edited todo, verifying text is trimmed on .todo-list li >> nth=1 >> .edit
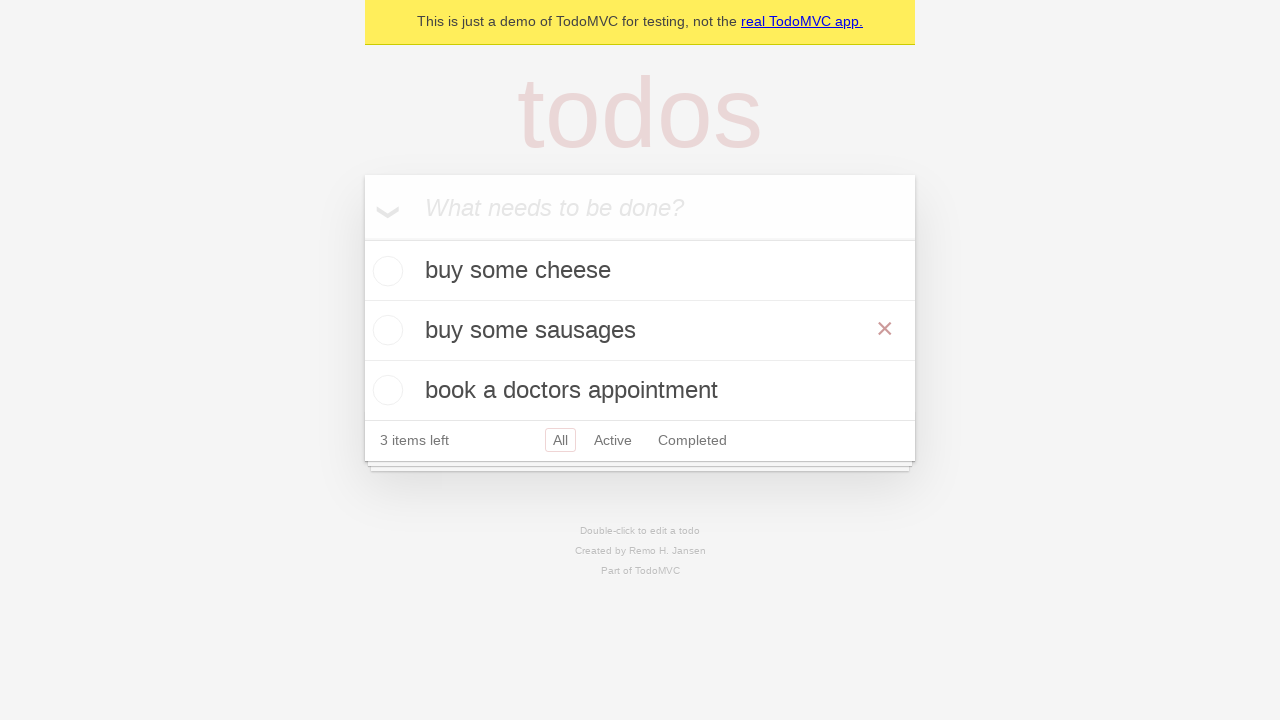

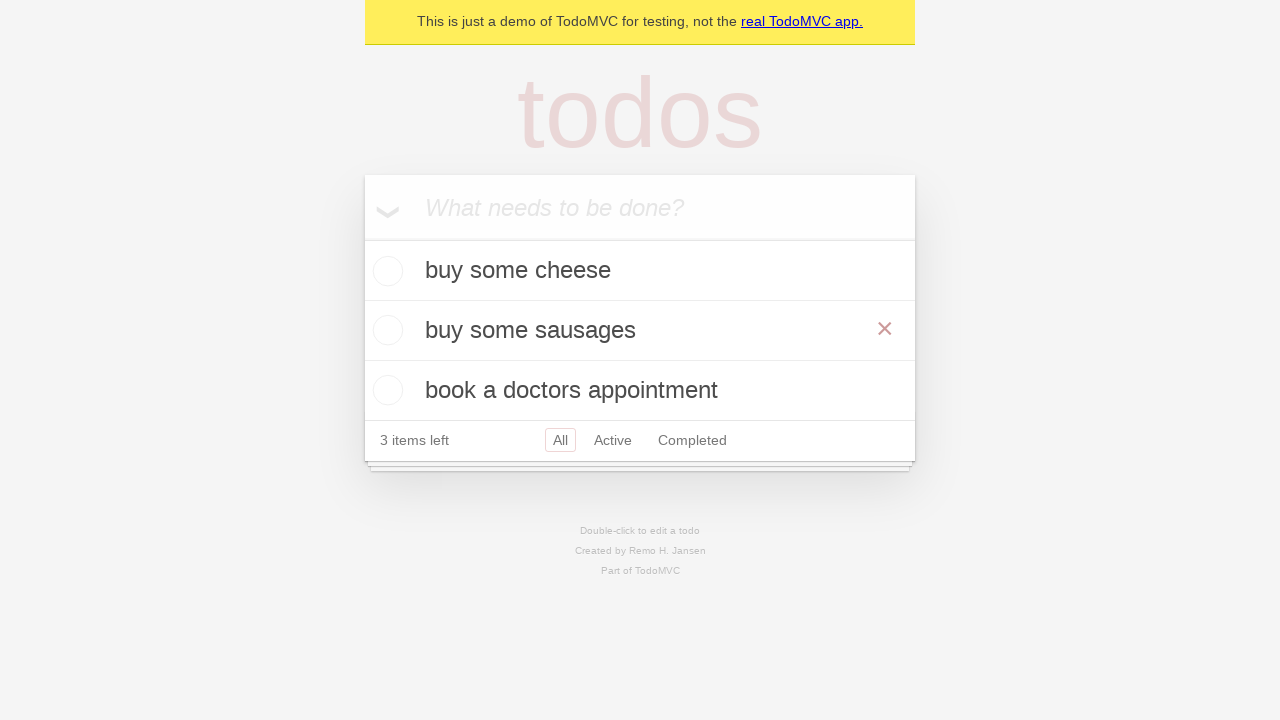